Solves a mathematical problem by reading a value from the page, calculating a mathematical function, and submitting the answer along with checkbox and radio button selections

Starting URL: http://suninjuly.github.io/math.html

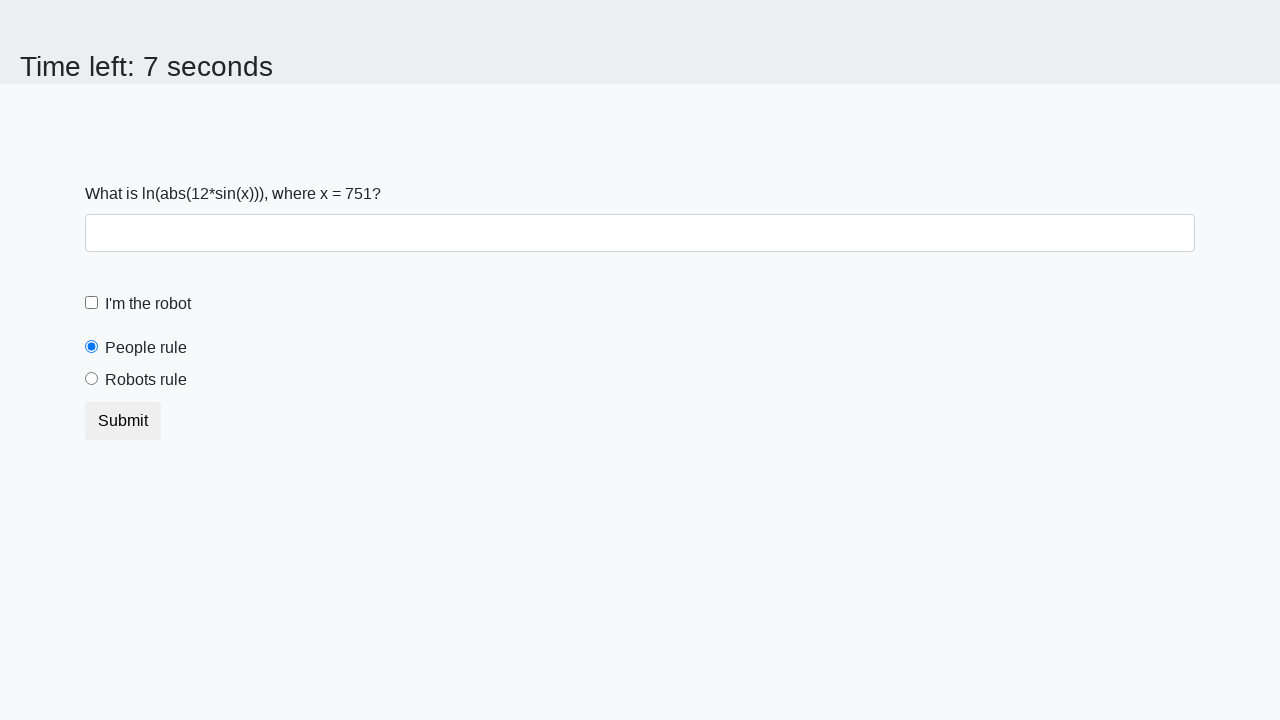

Navigated to math.html page
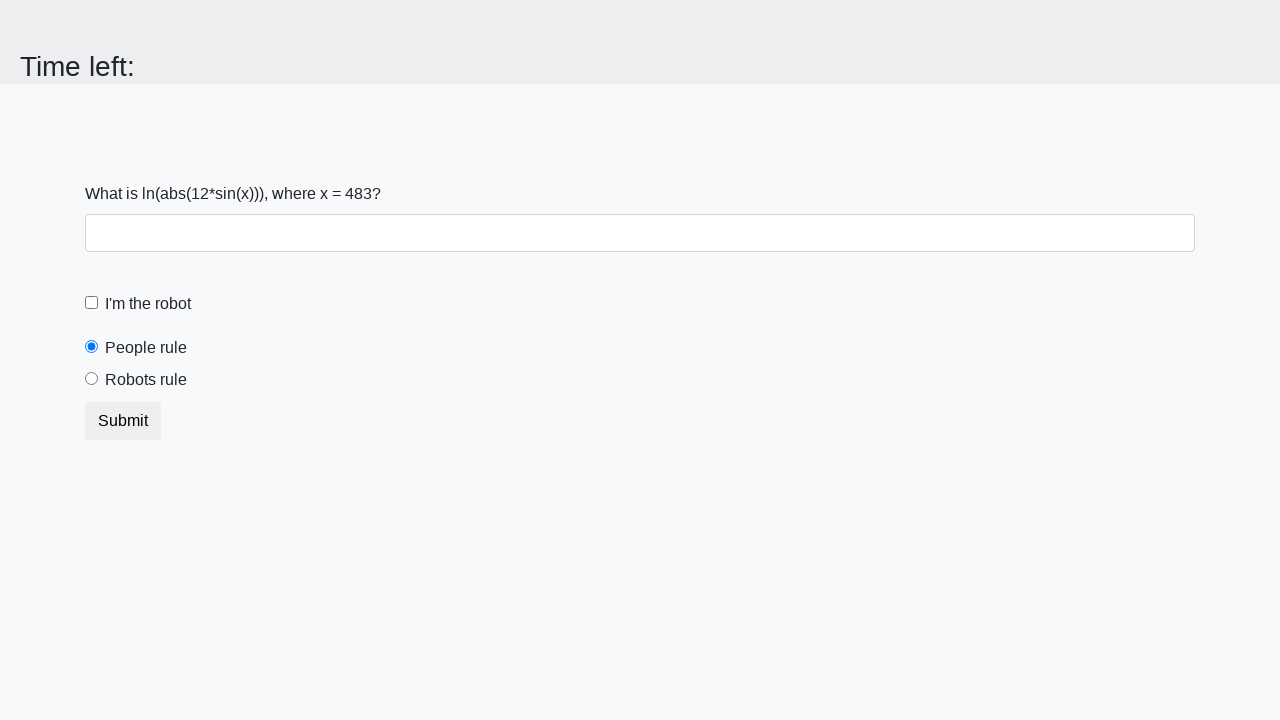

Retrieved x value from page: 483
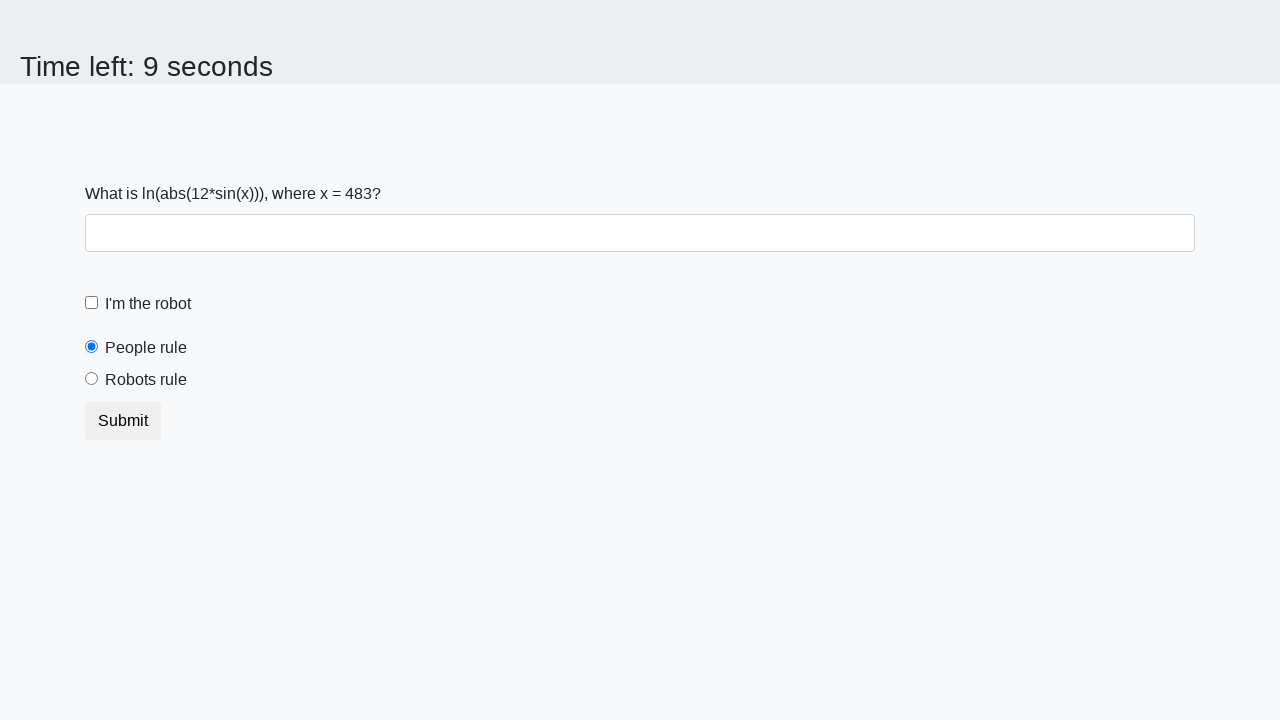

Calculated result: log(|12*sin(483)|) = 2.157813841074681
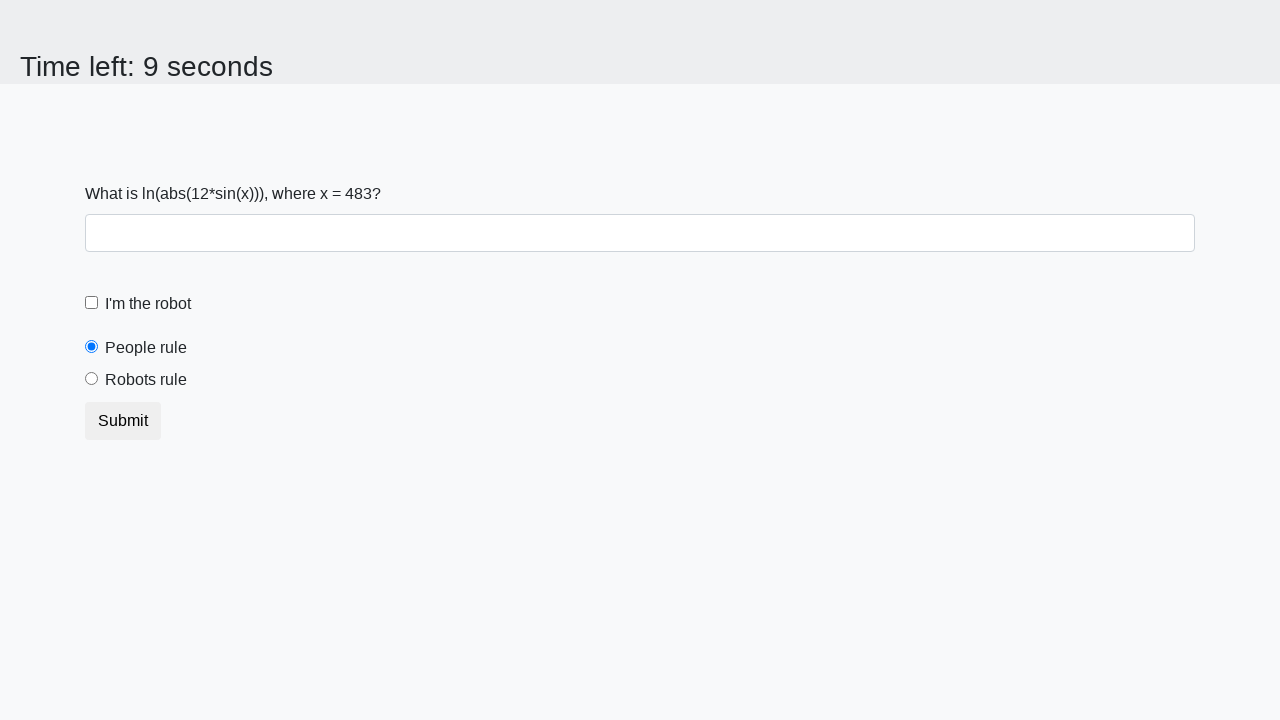

Filled answer field with calculated result: 2.157813841074681 on //*[@id="answer"]
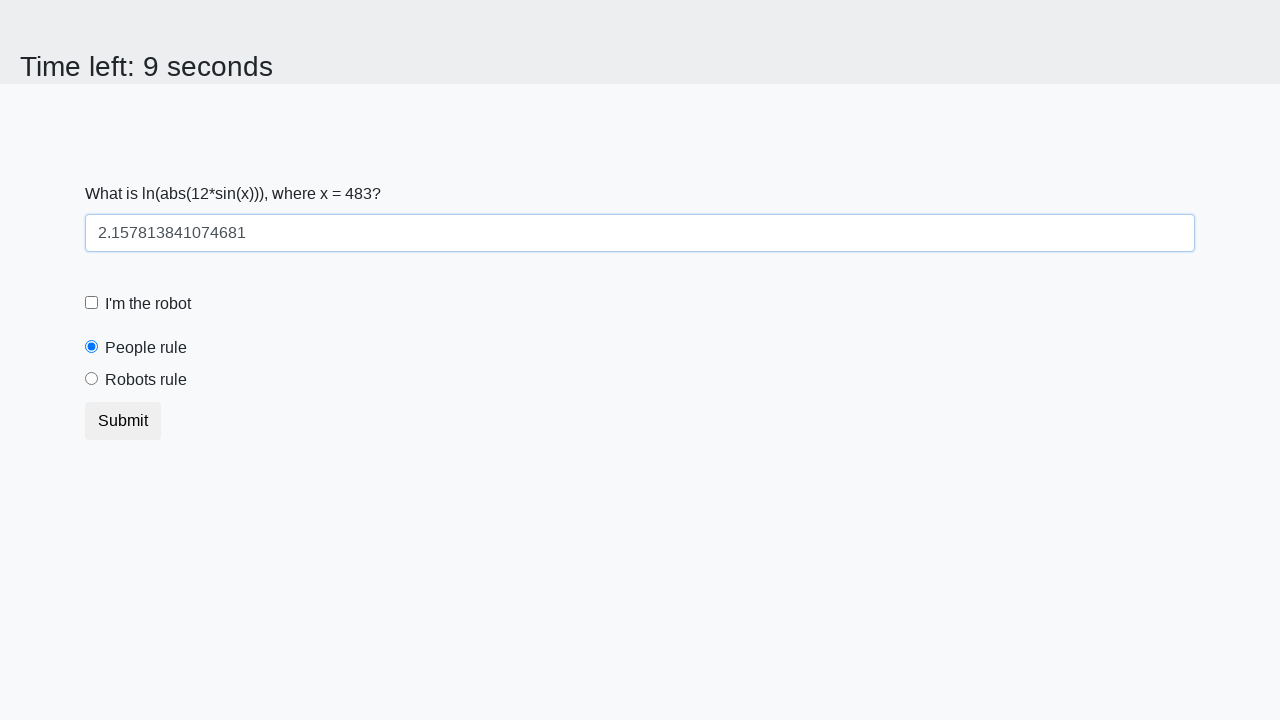

Checked the 'I'm the robot' checkbox at (92, 303) on xpath=//*[@id="robotCheckbox"]
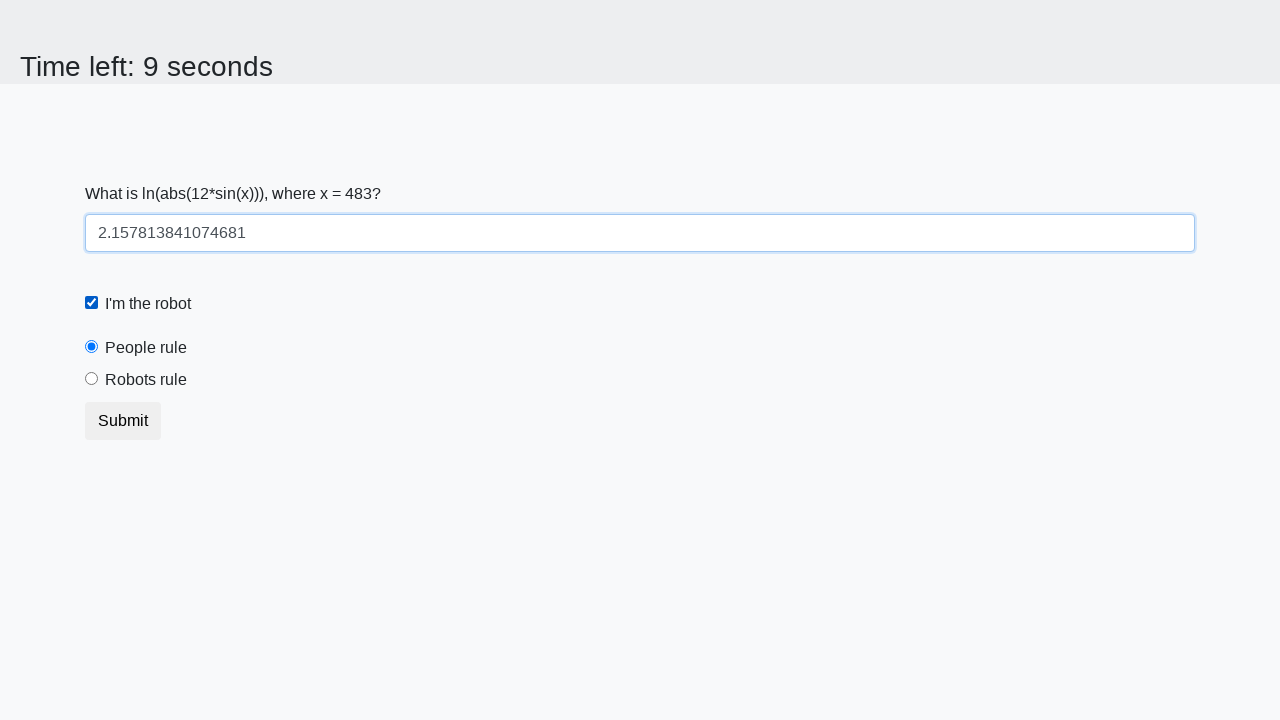

Selected the 'Robots rule!' radio button at (92, 379) on xpath=//*[@id="robotsRule"]
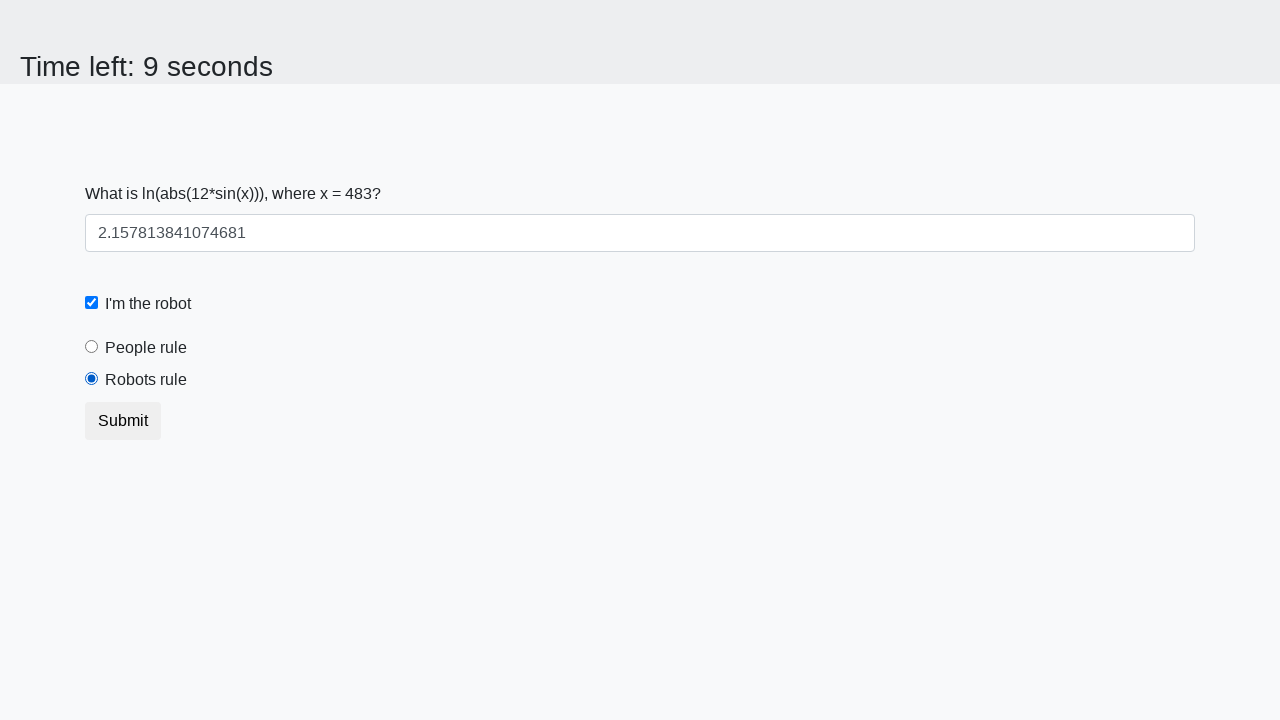

Clicked submit button to submit the form at (123, 421) on xpath=//button[@type="submit"]
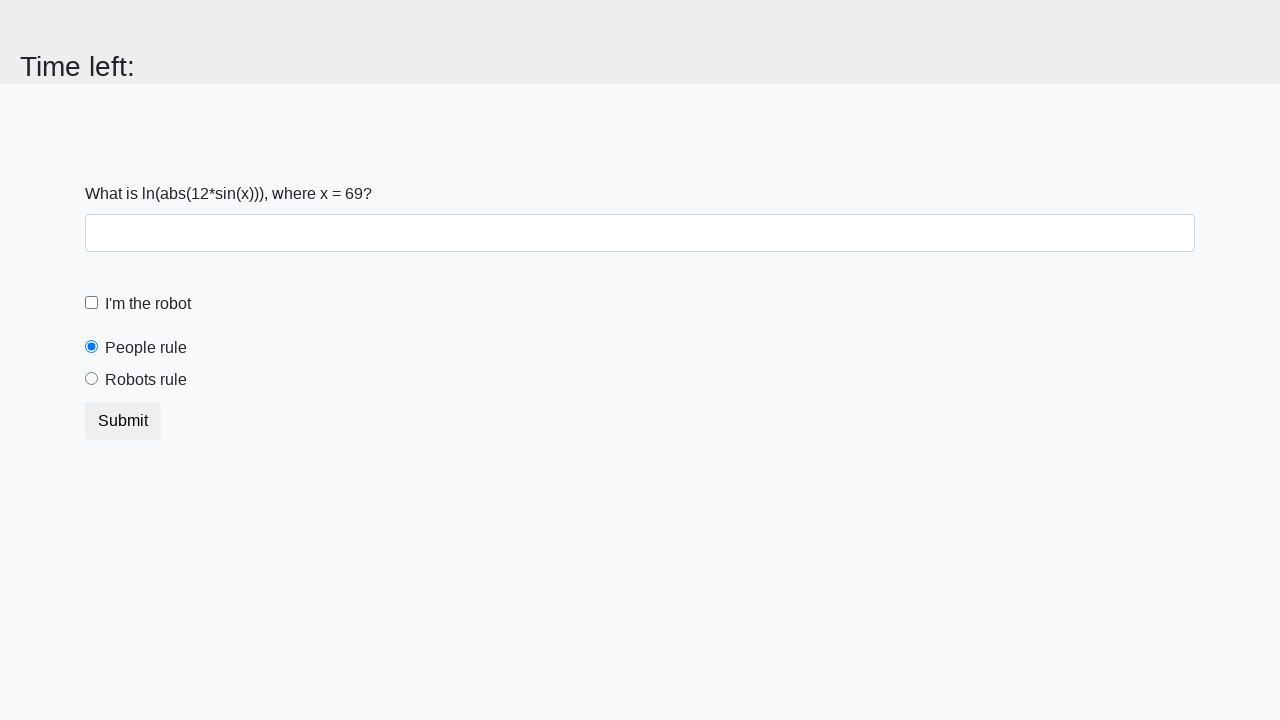

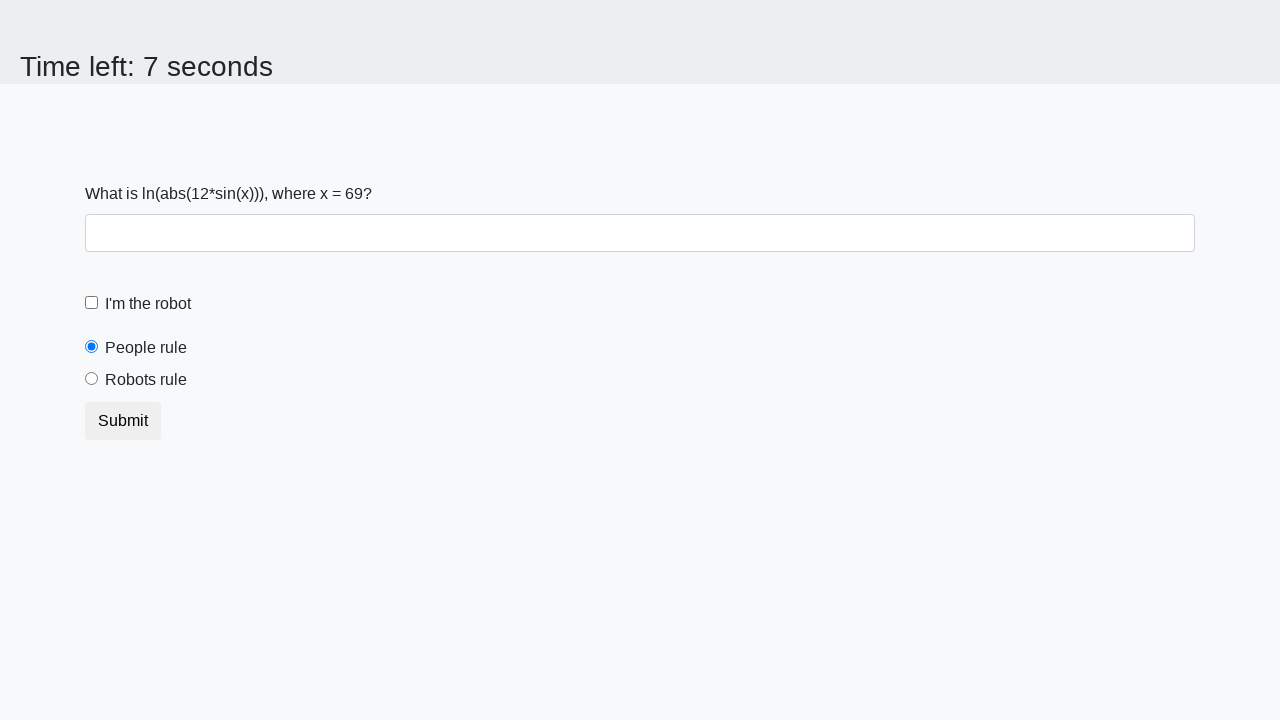